Tests error recovery by inputting multiple invalid JSON formats and verifying the page remains functional, then confirming valid JSON works after errors.

Starting URL: https://www.001236.xyz/en/json

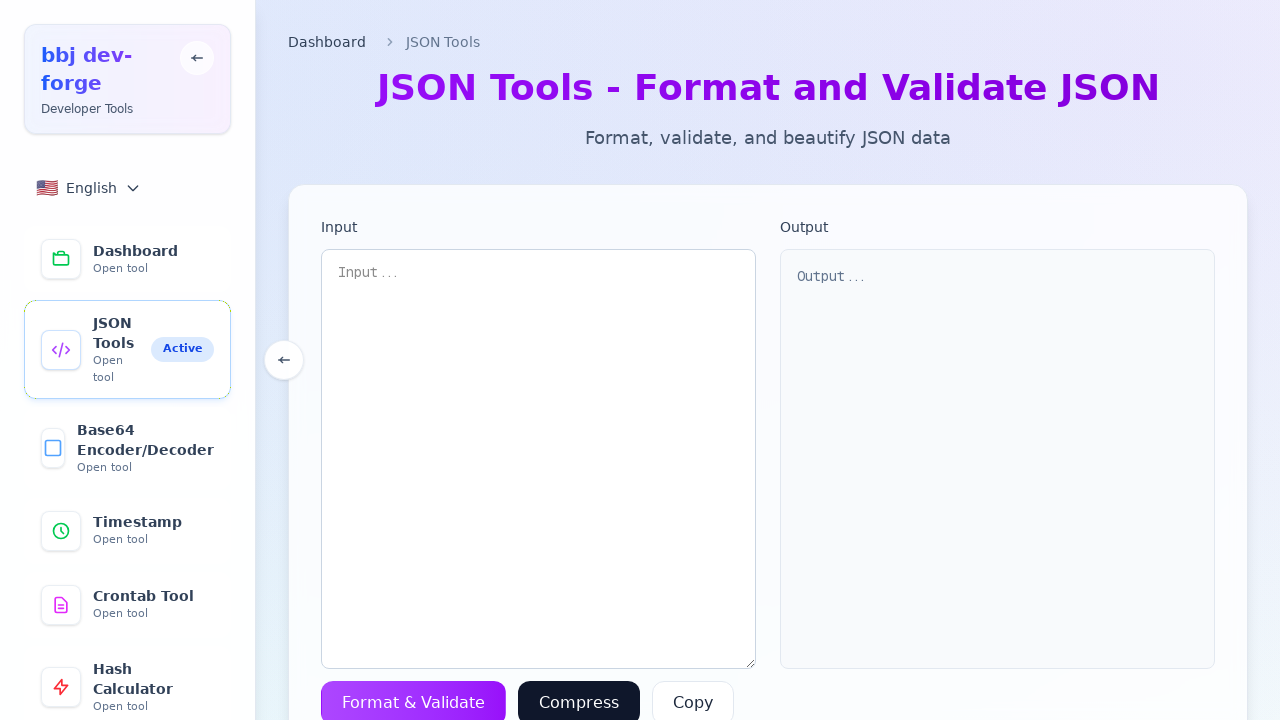

Cleared textarea for error case test on textarea
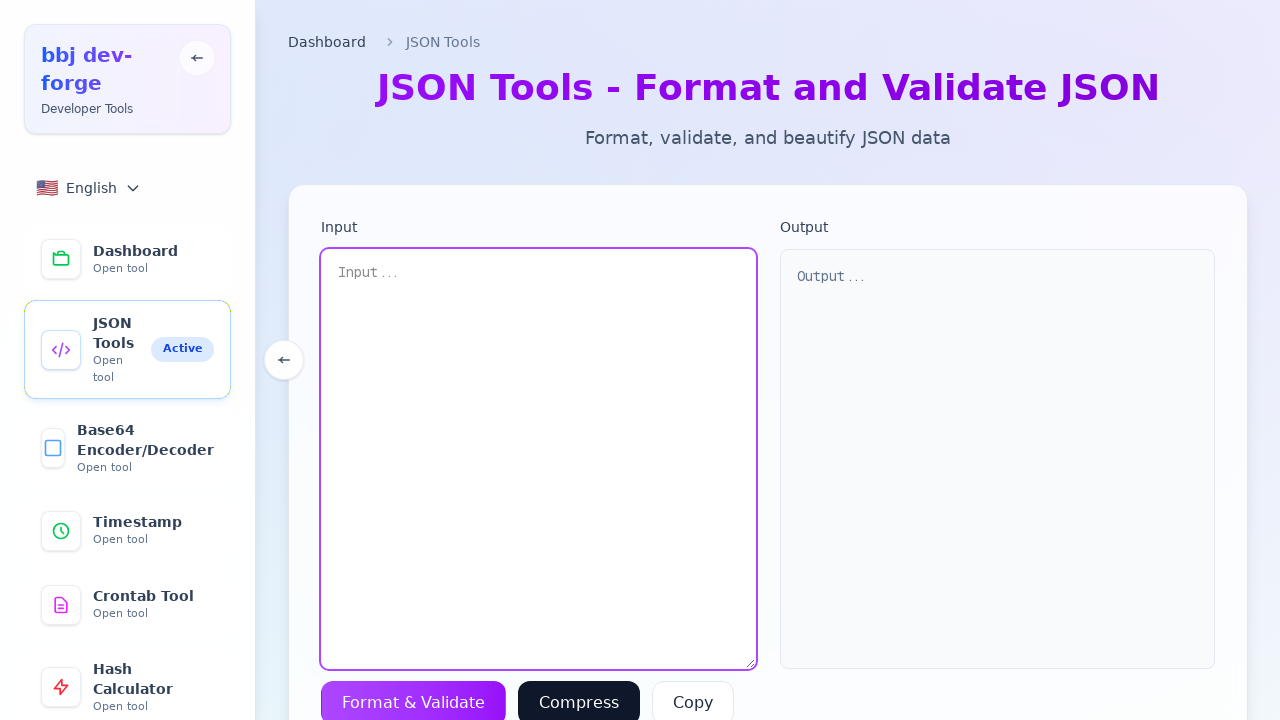

Filled textarea with invalid JSON: 'invalid json' on textarea
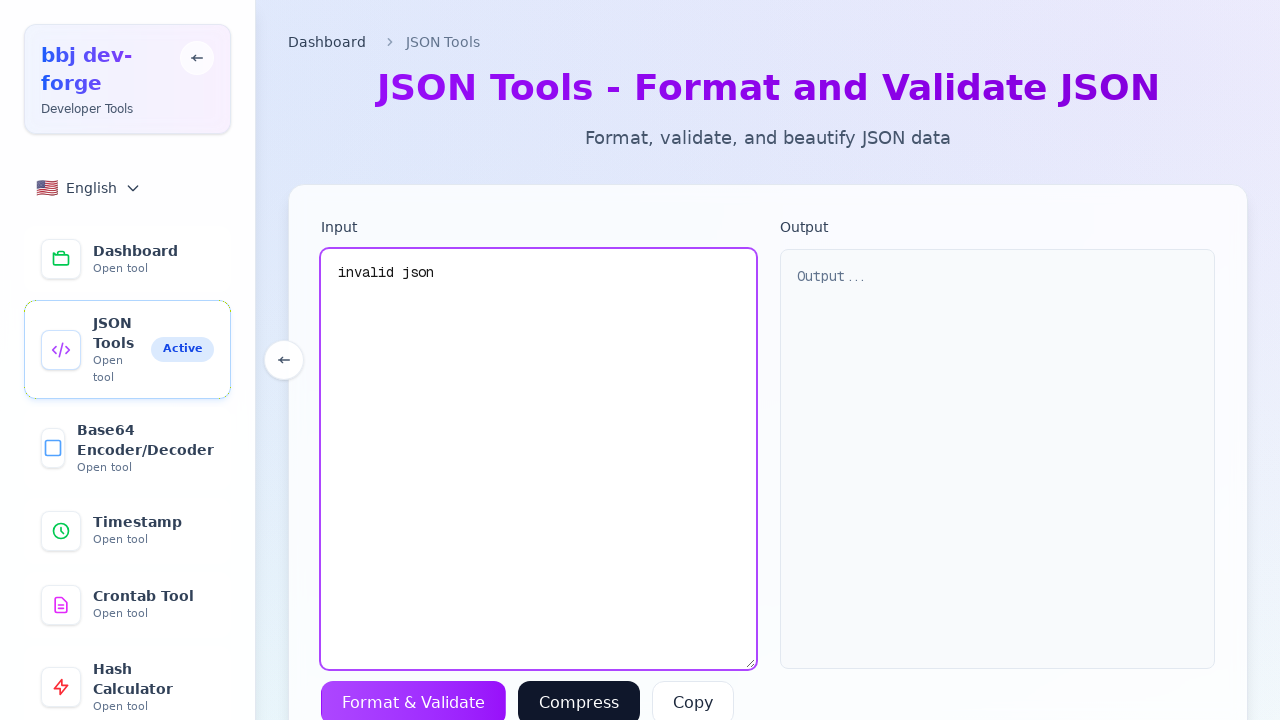

Clicked Format button with invalid JSON input at (414, 698) on button >> internal:has-text="Format"i
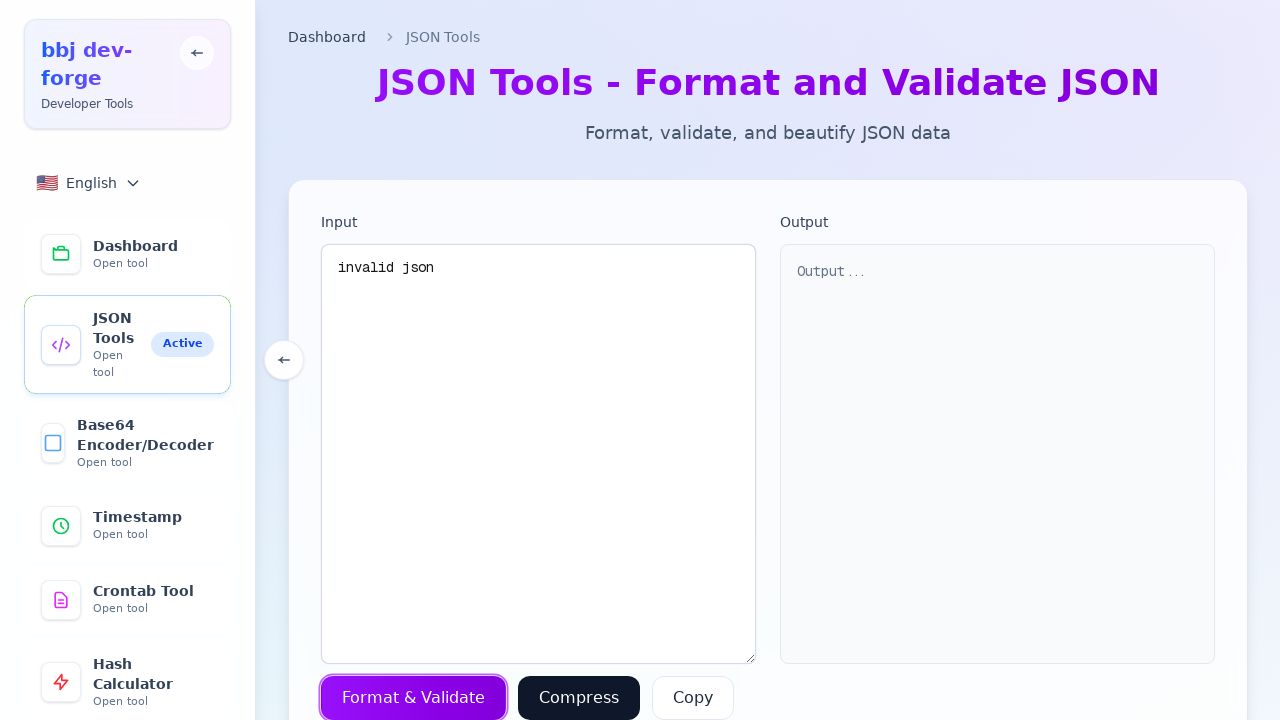

Waited 500ms for error processing
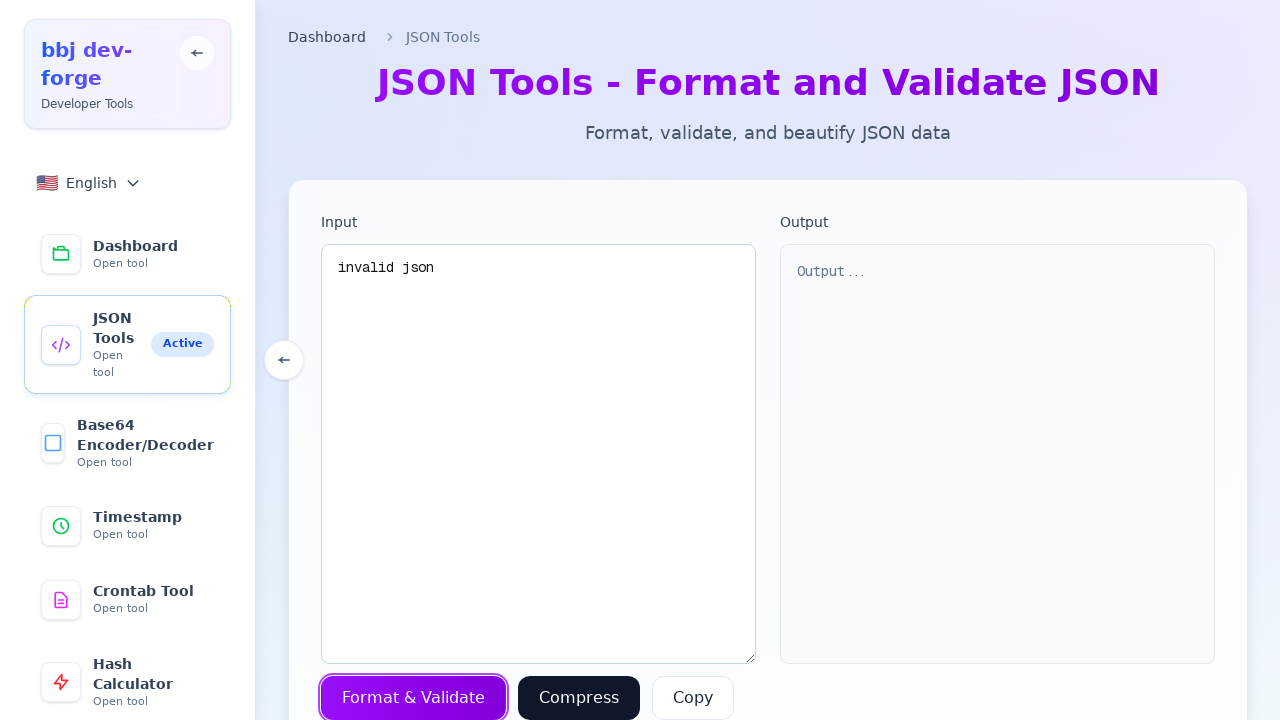

Verified textarea is still visible after error
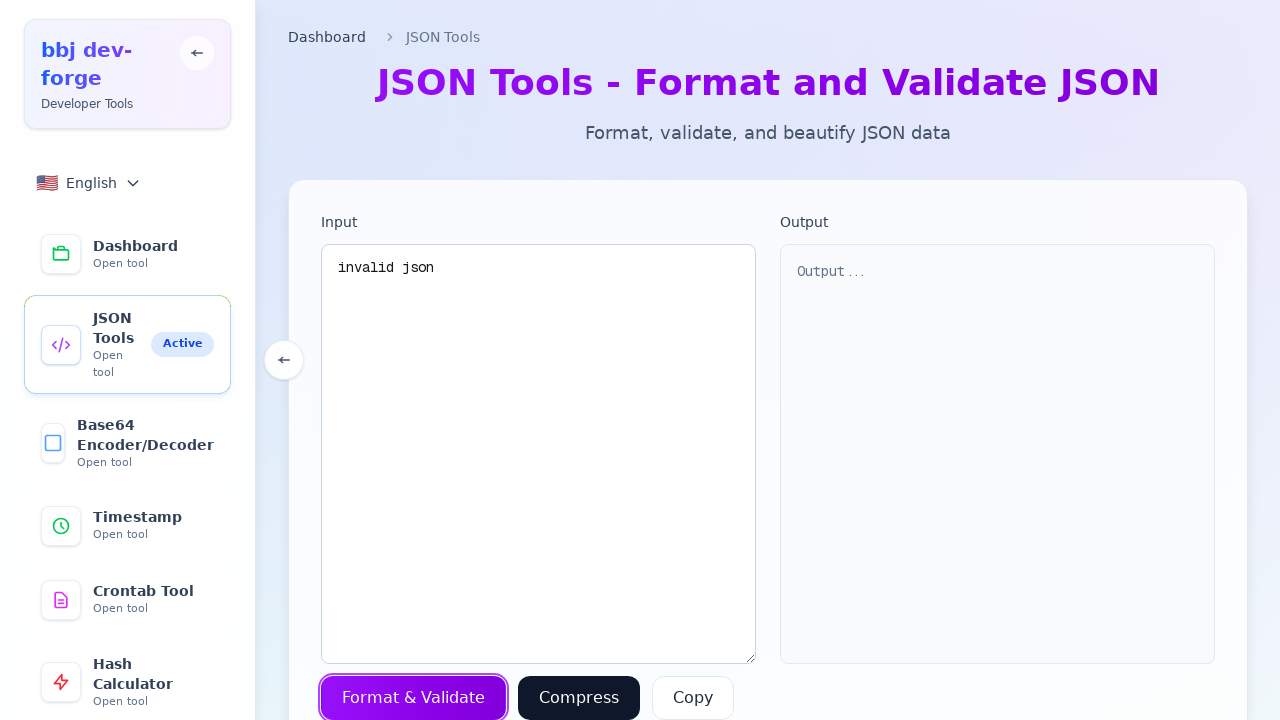

Verified Format button is still visible after error
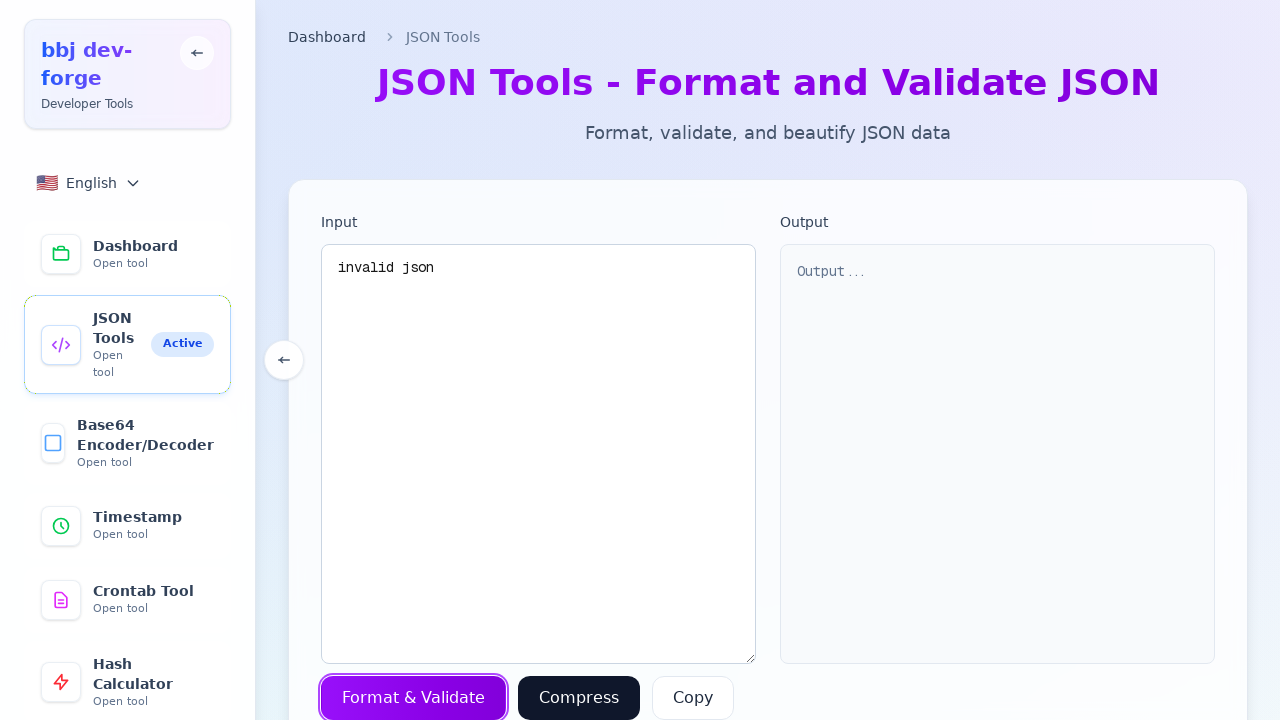

Cleared textarea for error case test on textarea
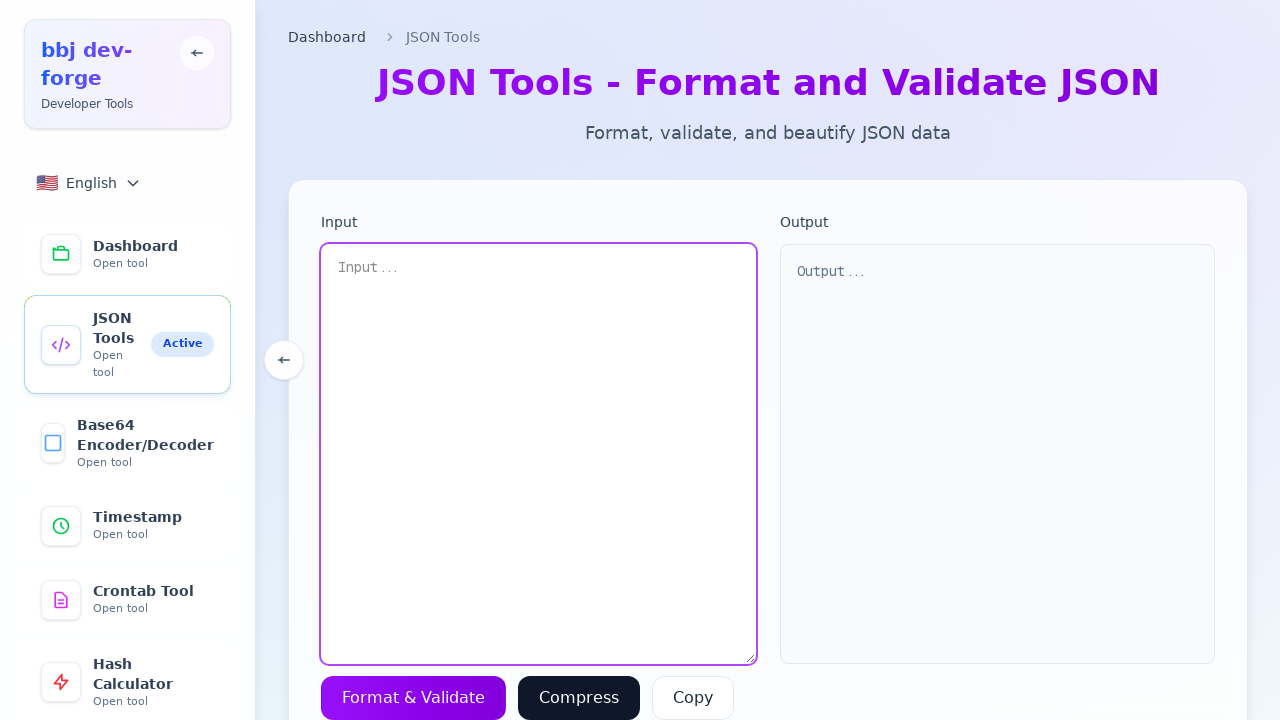

Filled textarea with invalid JSON: '{"unclosed": "string' on textarea
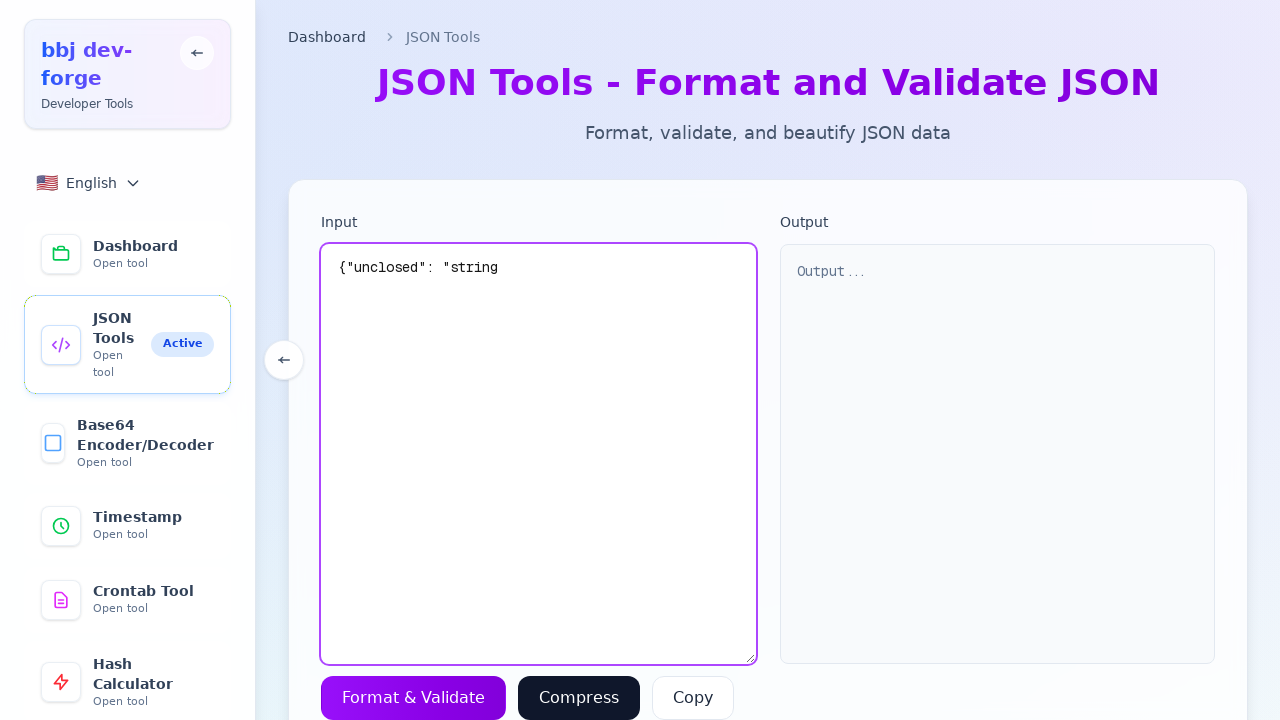

Clicked Format button with invalid JSON input at (414, 698) on button >> internal:has-text="Format"i
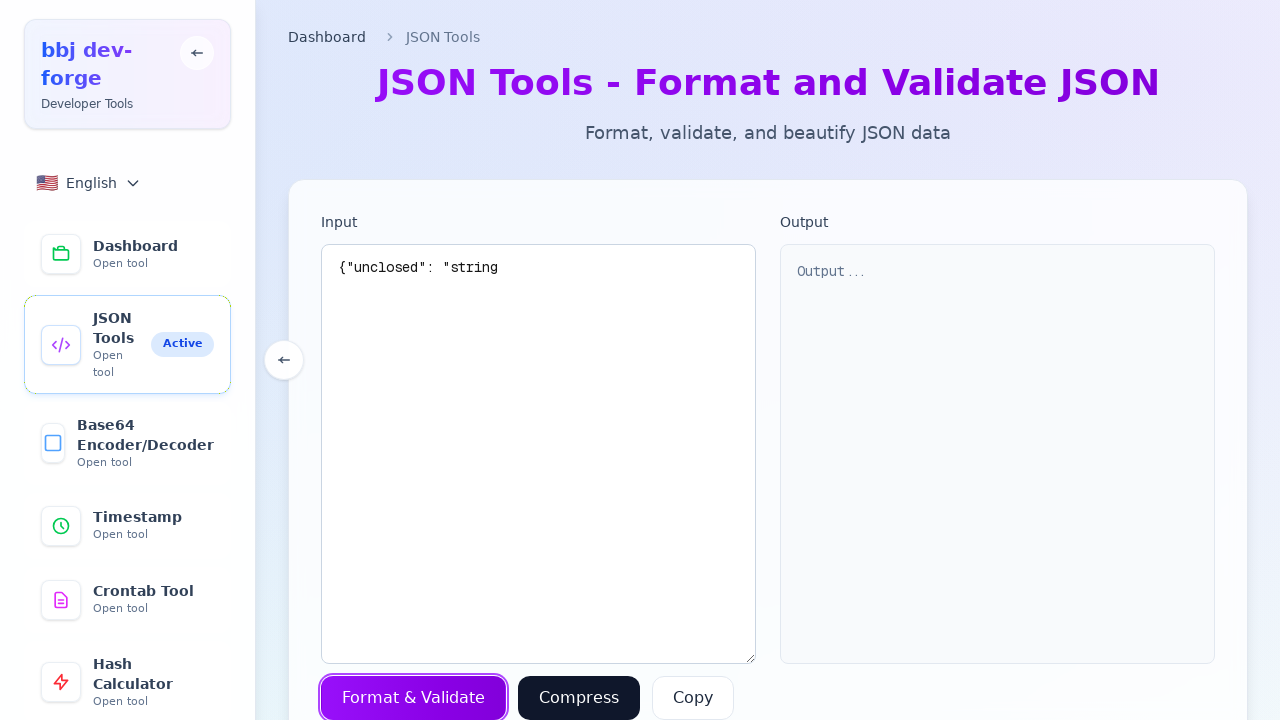

Waited 500ms for error processing
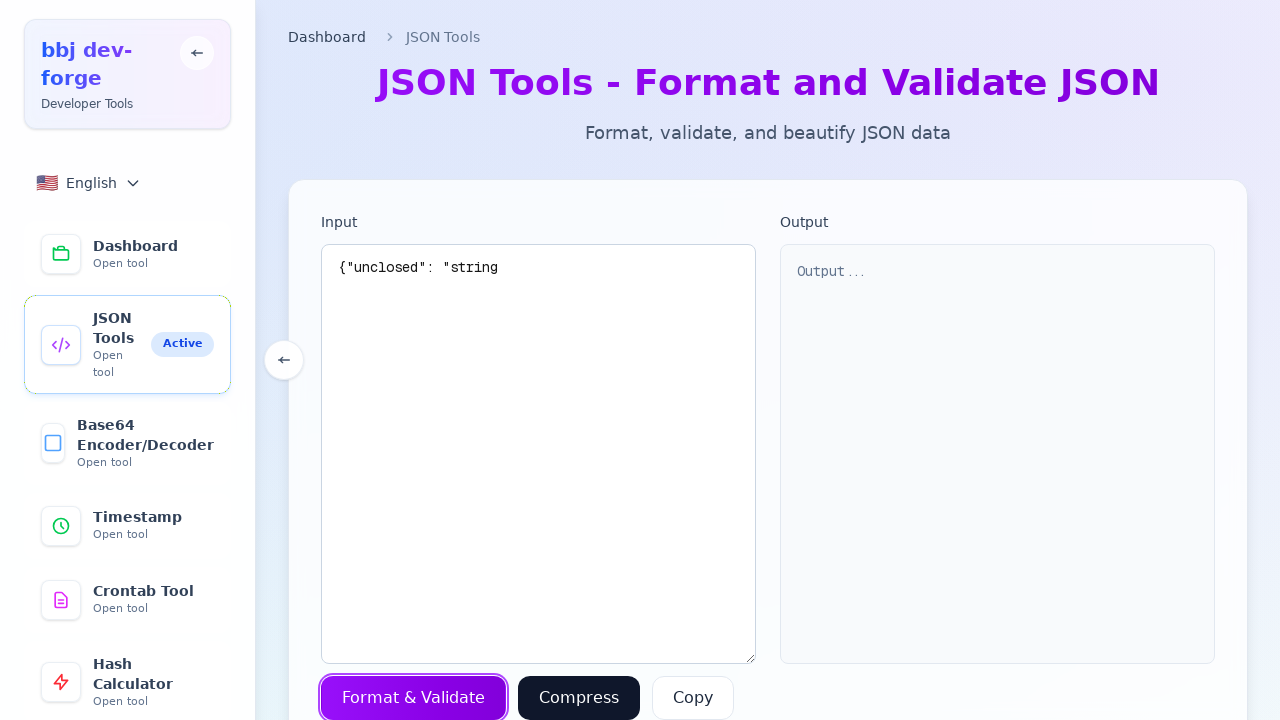

Verified textarea is still visible after error
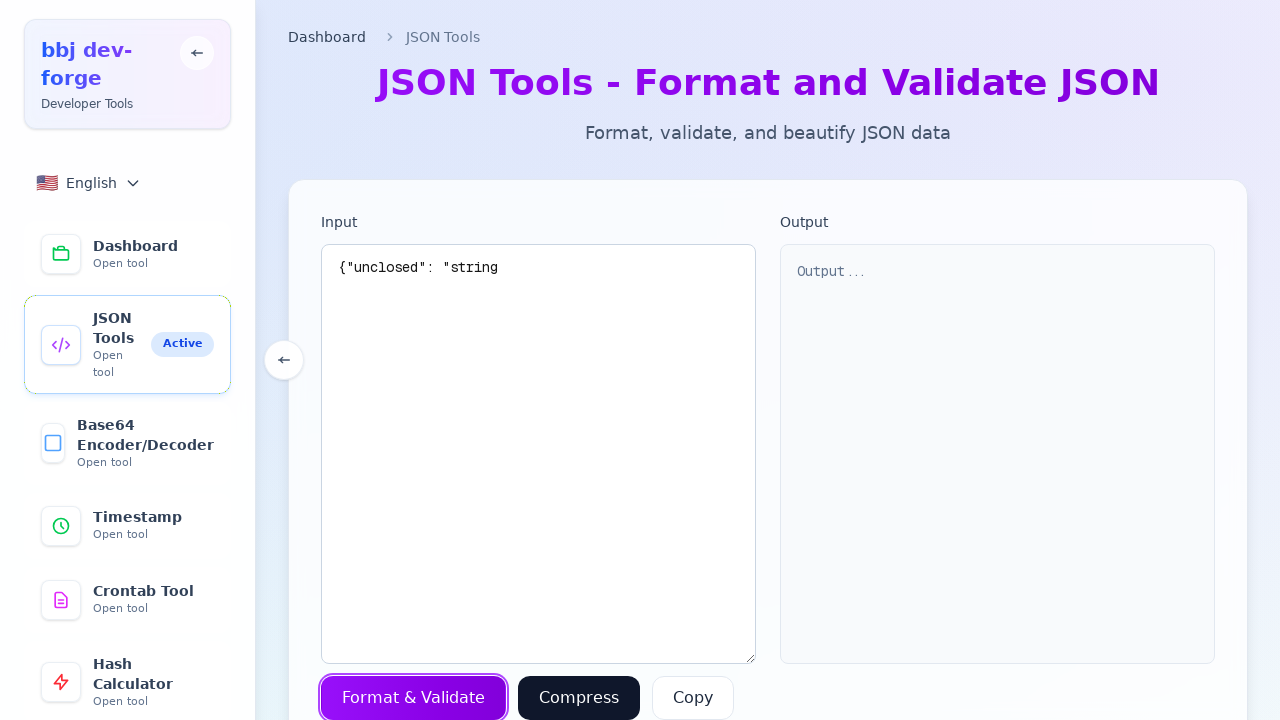

Verified Format button is still visible after error
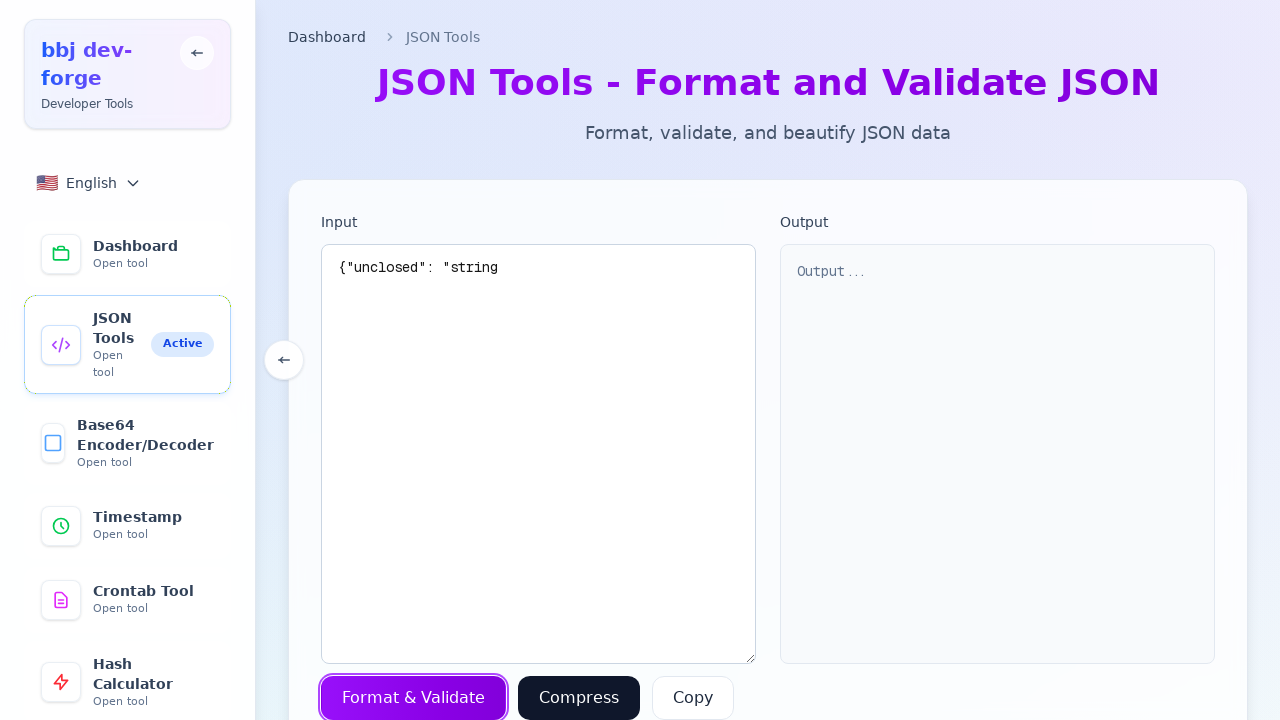

Cleared textarea for error case test on textarea
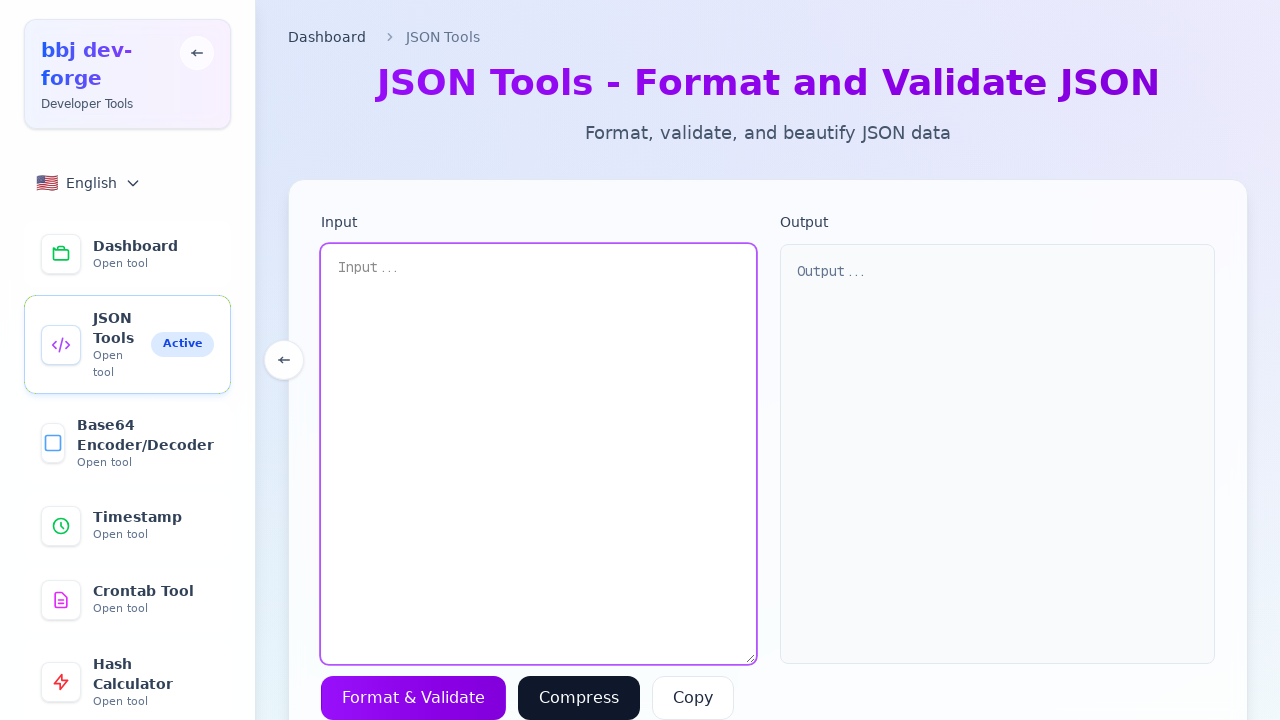

Filled textarea with invalid JSON: '{"trailing": "comma",}' on textarea
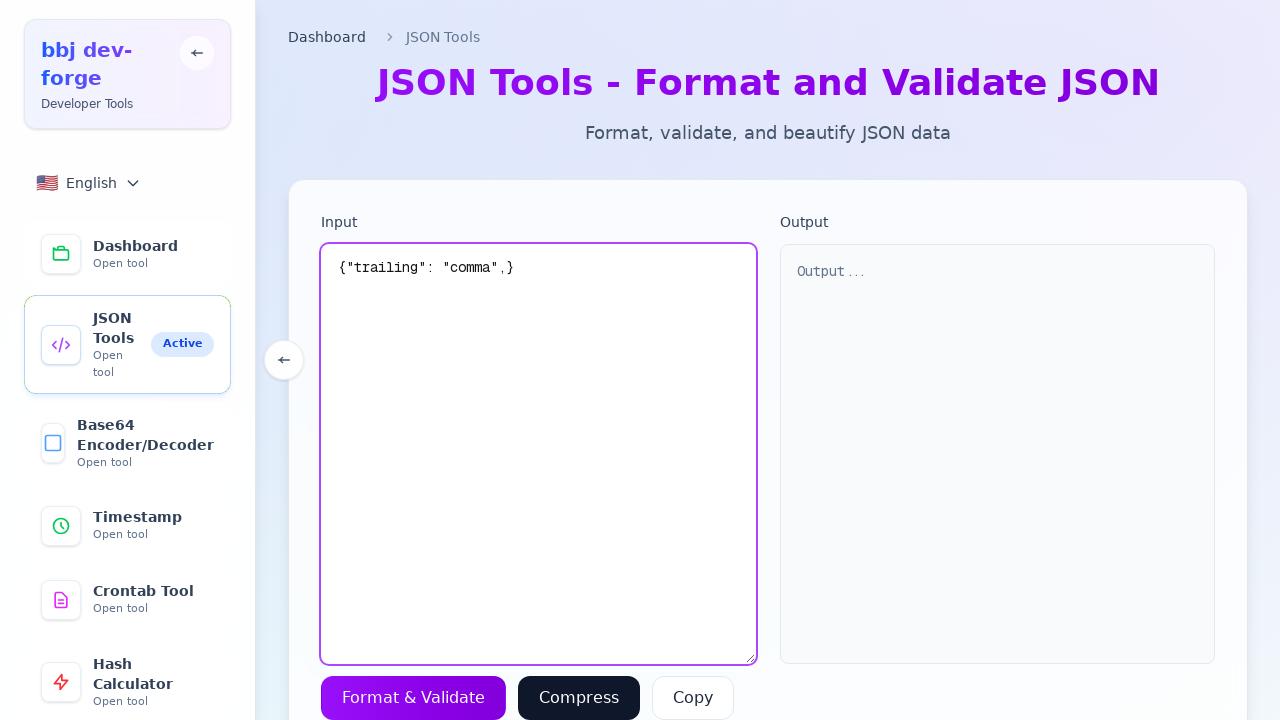

Clicked Format button with invalid JSON input at (414, 698) on button >> internal:has-text="Format"i
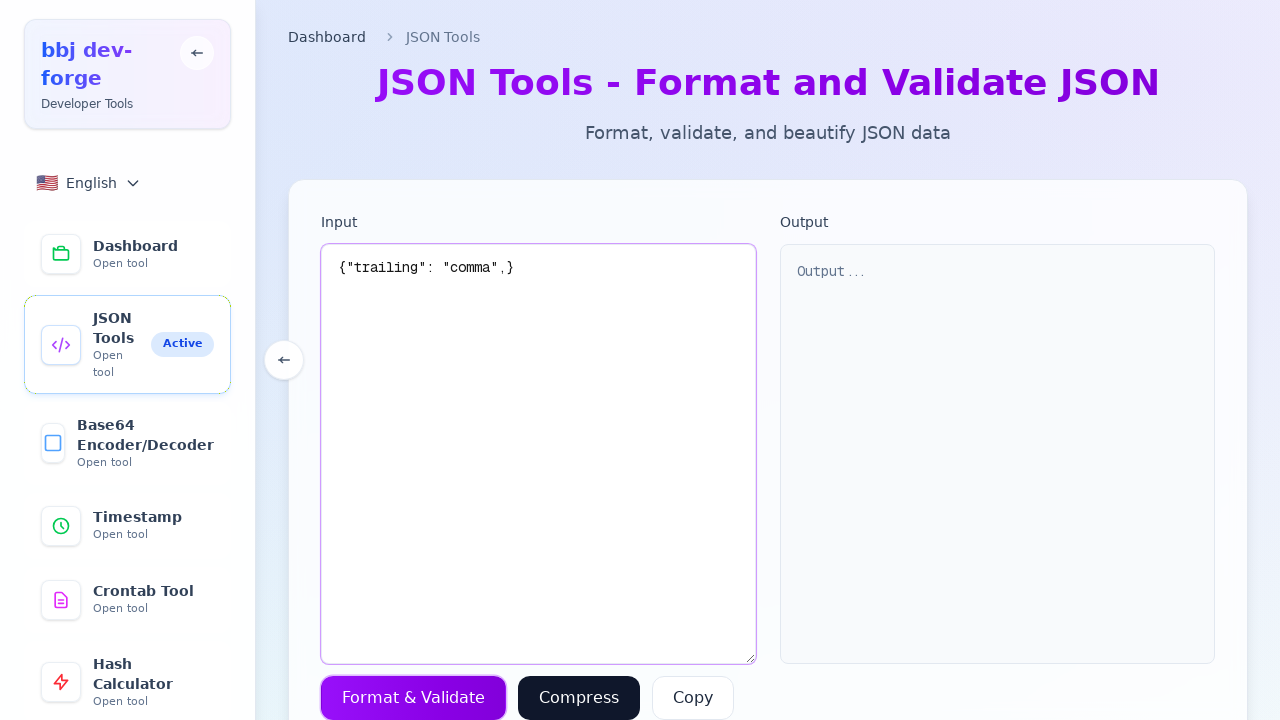

Waited 500ms for error processing
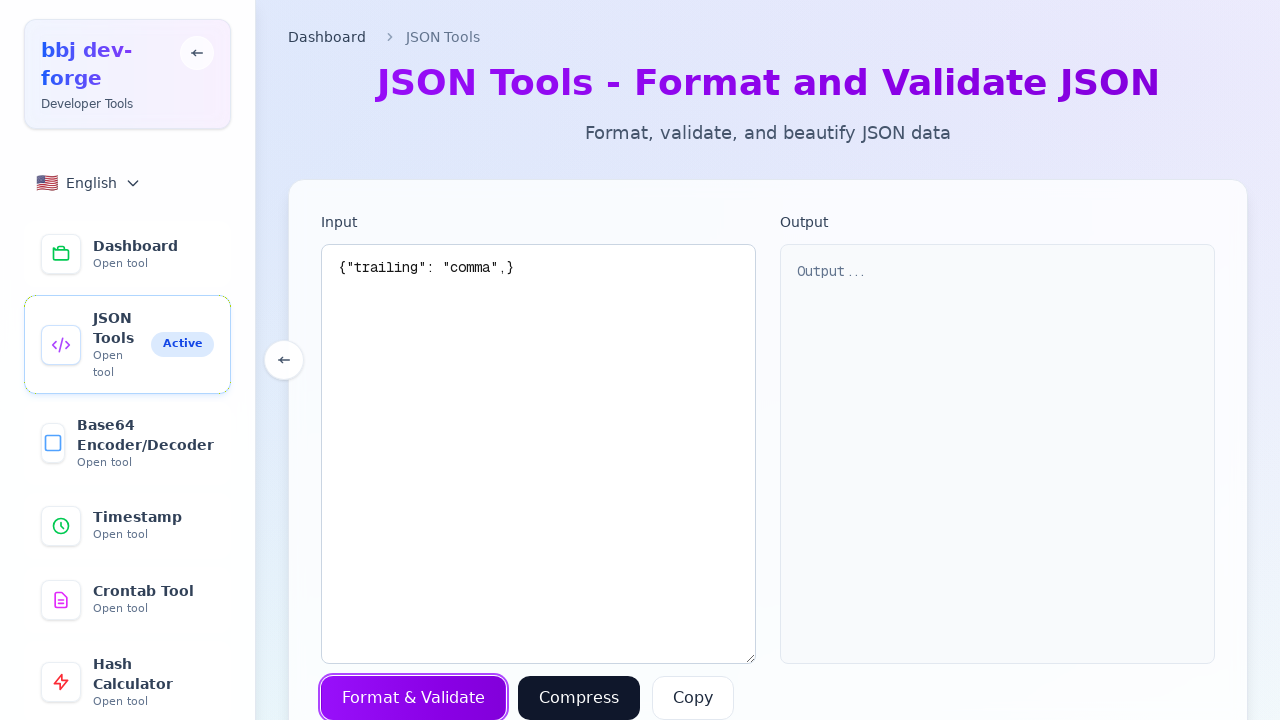

Verified textarea is still visible after error
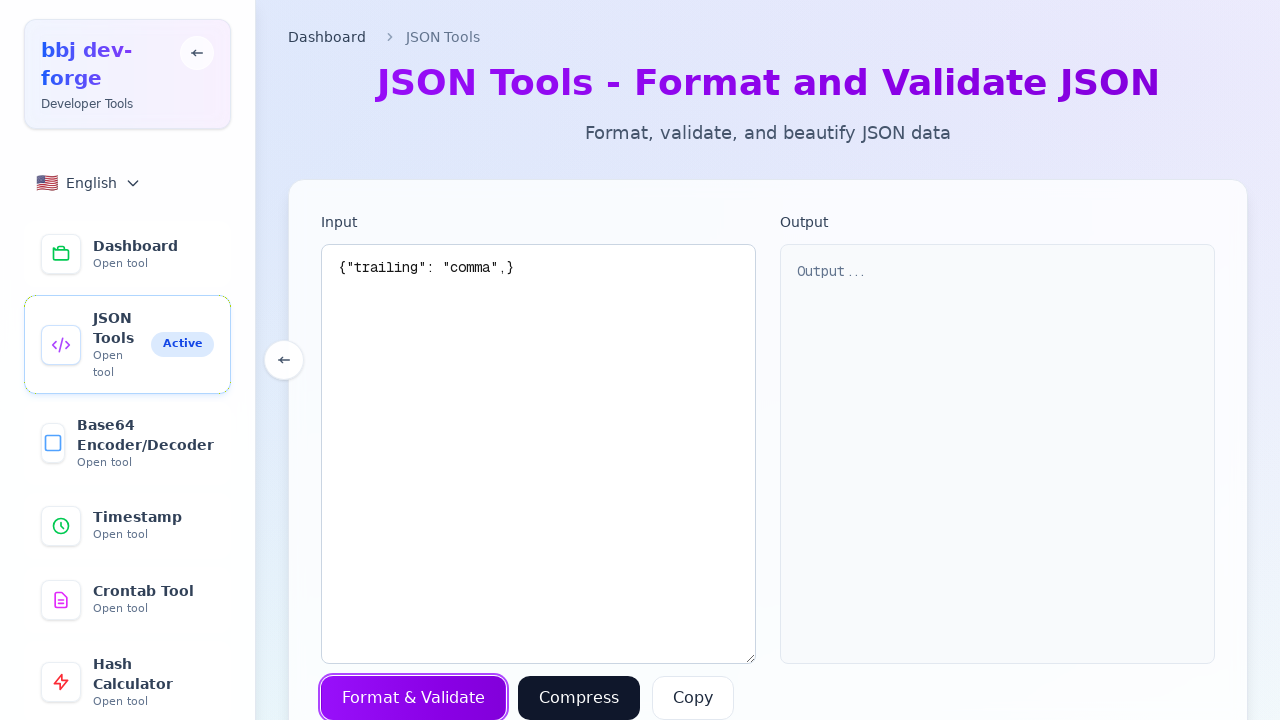

Verified Format button is still visible after error
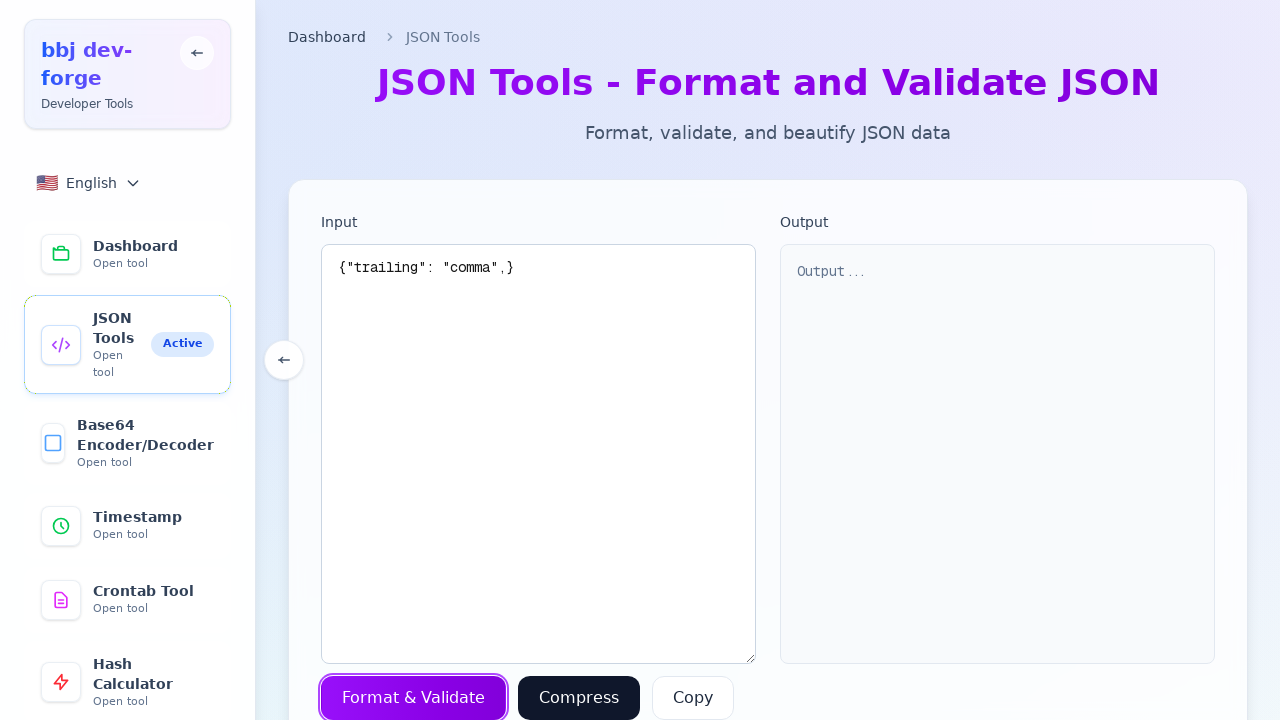

Cleared textarea for error case test on textarea
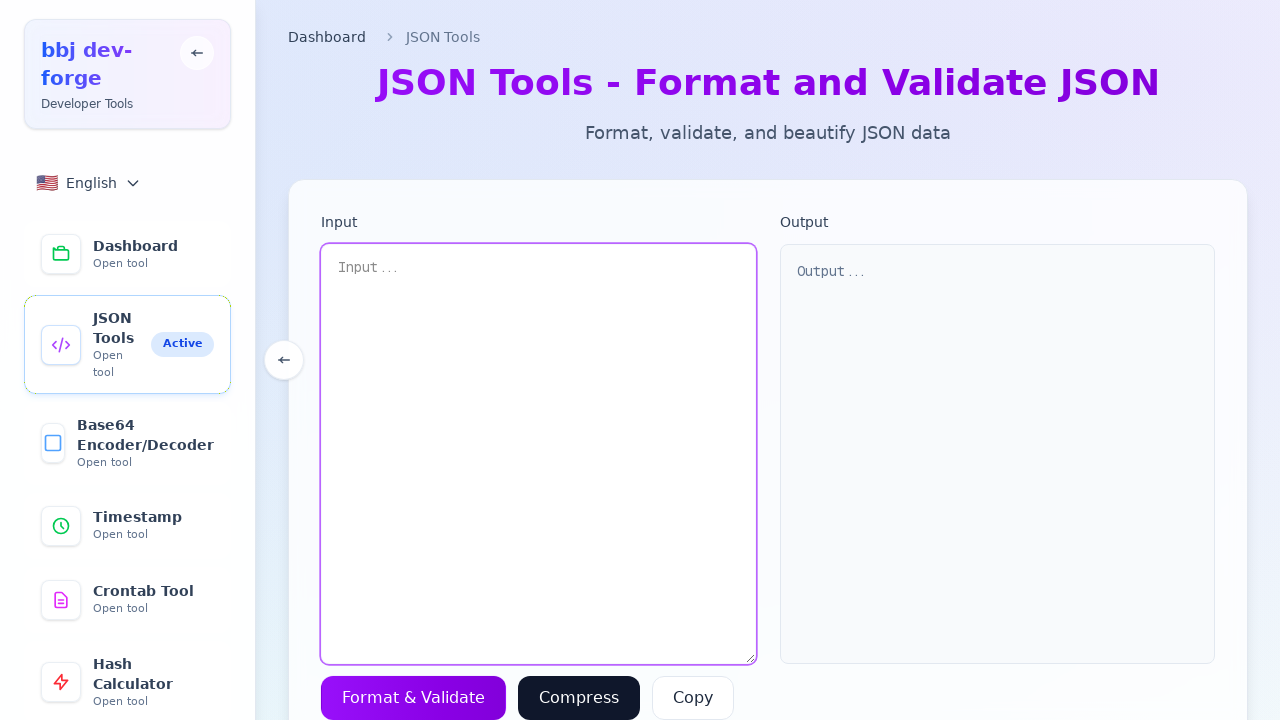

Filled textarea with invalid JSON: '{"duplicate": 1, "duplicate": 2}' on textarea
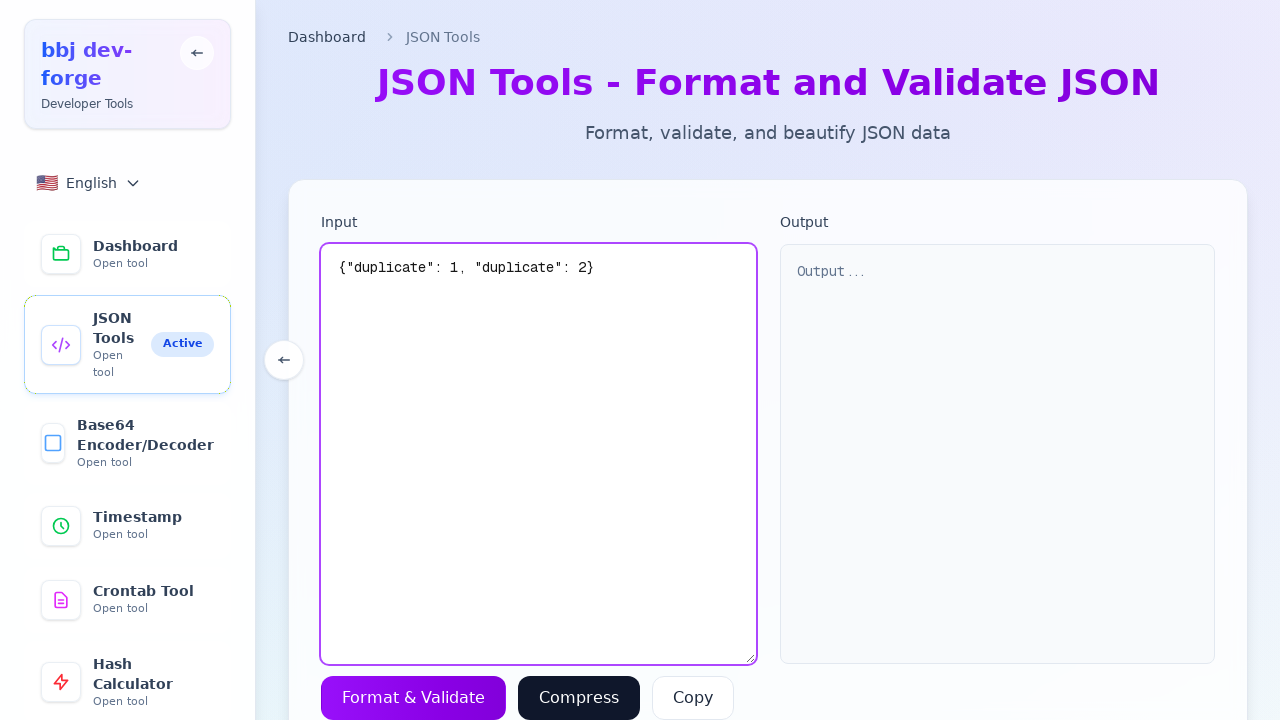

Clicked Format button with invalid JSON input at (414, 698) on button >> internal:has-text="Format"i
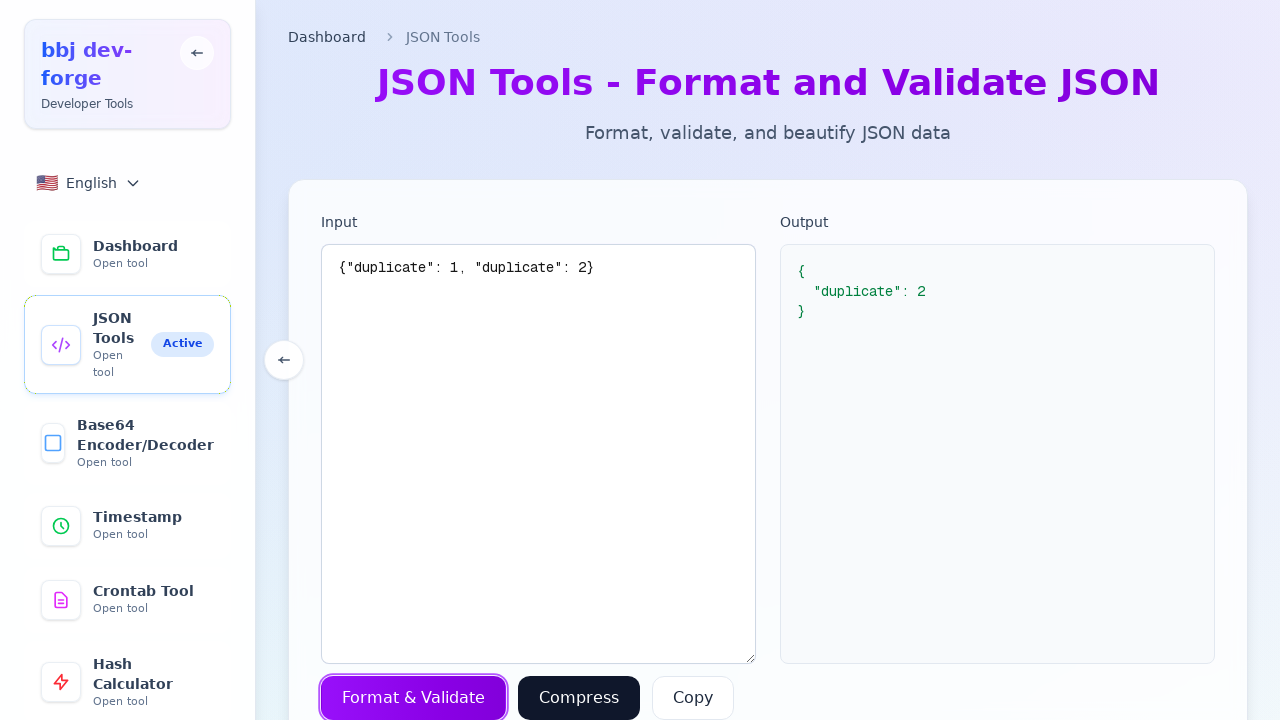

Waited 500ms for error processing
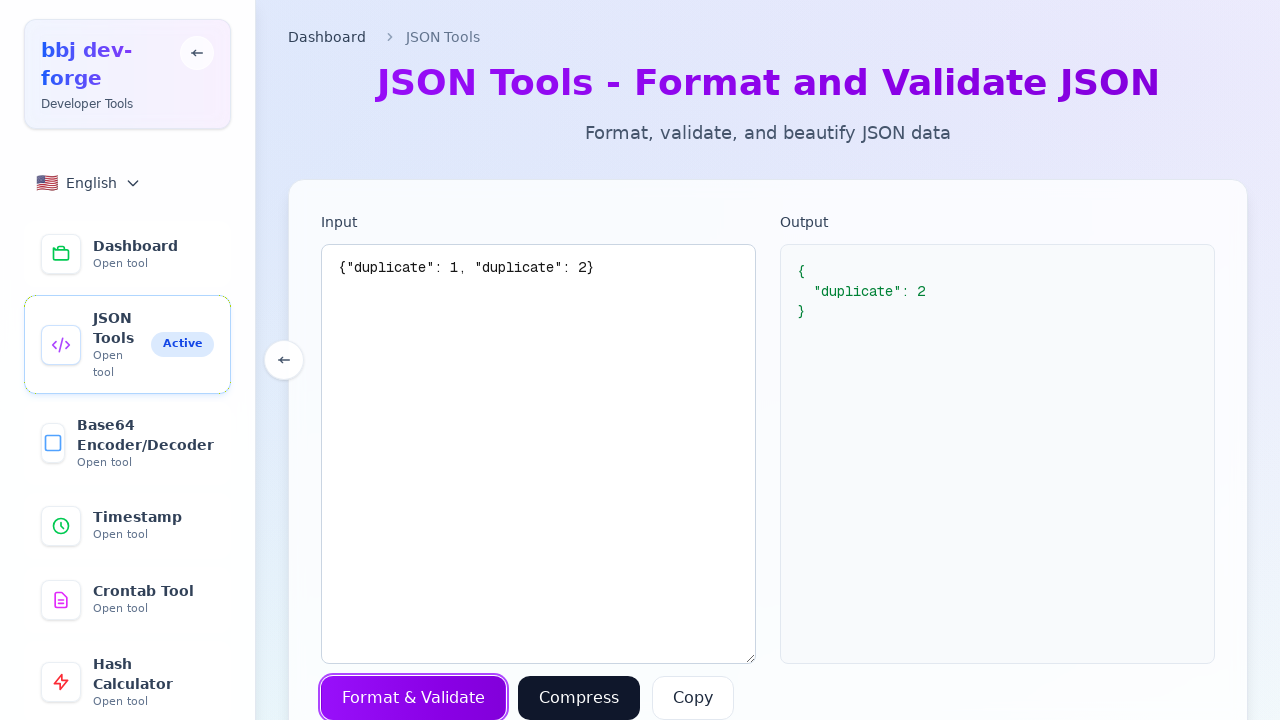

Verified textarea is still visible after error
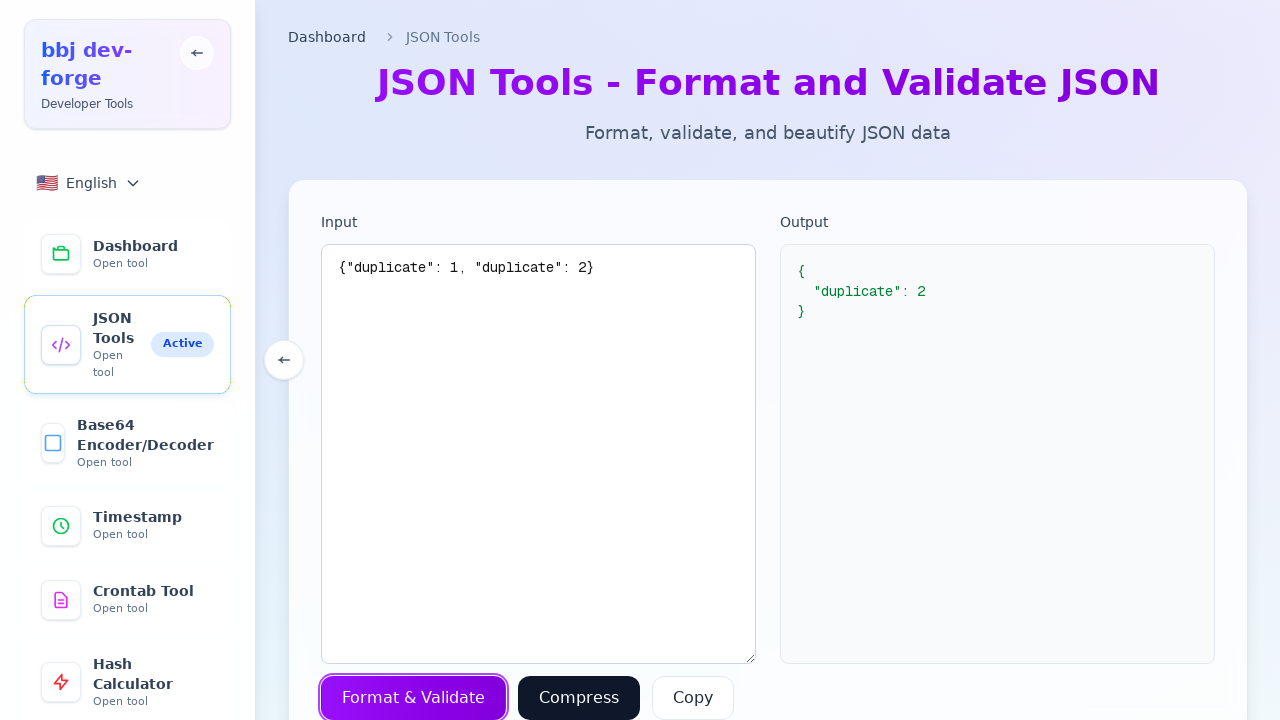

Verified Format button is still visible after error
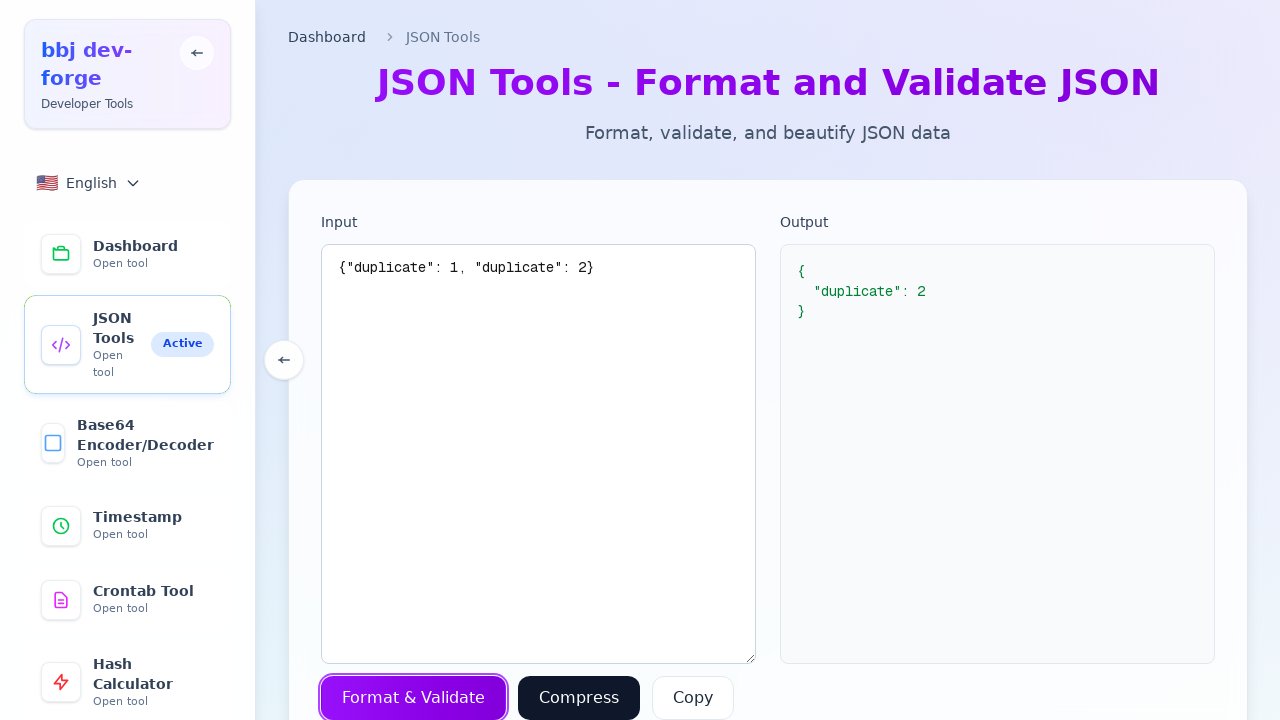

Cleared textarea for error case test on textarea
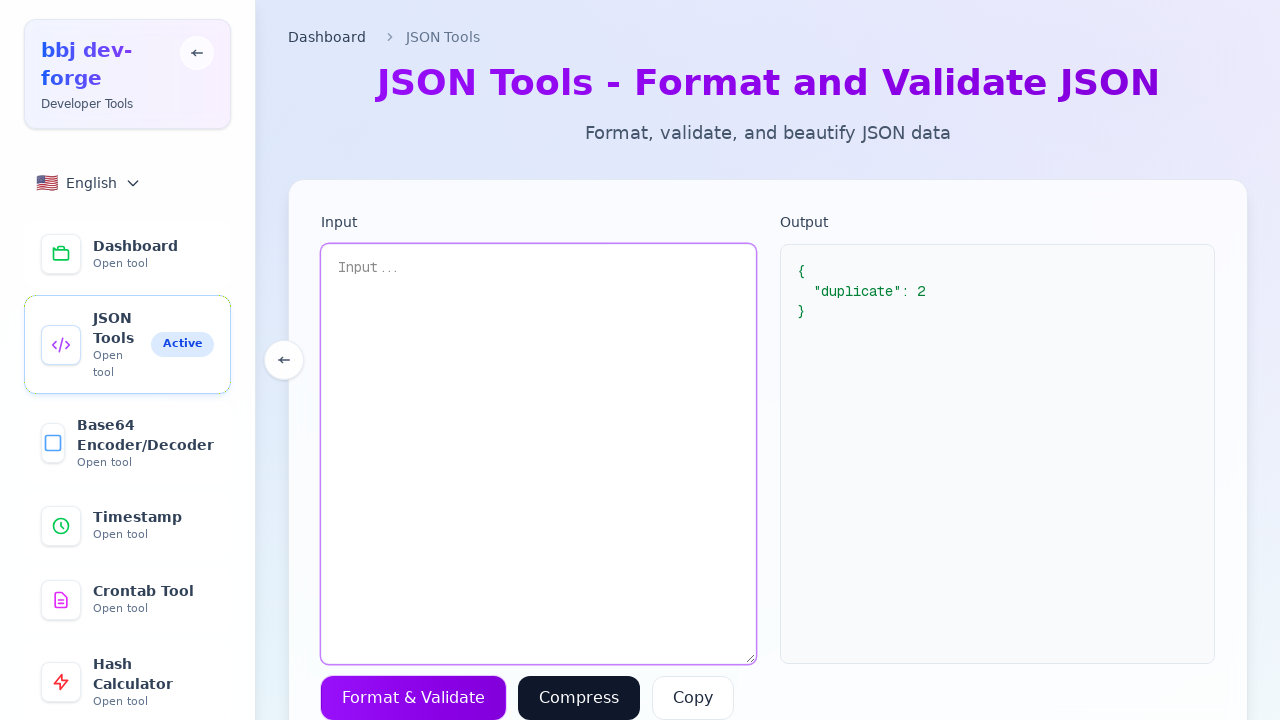

Filled textarea with invalid JSON: '' on textarea
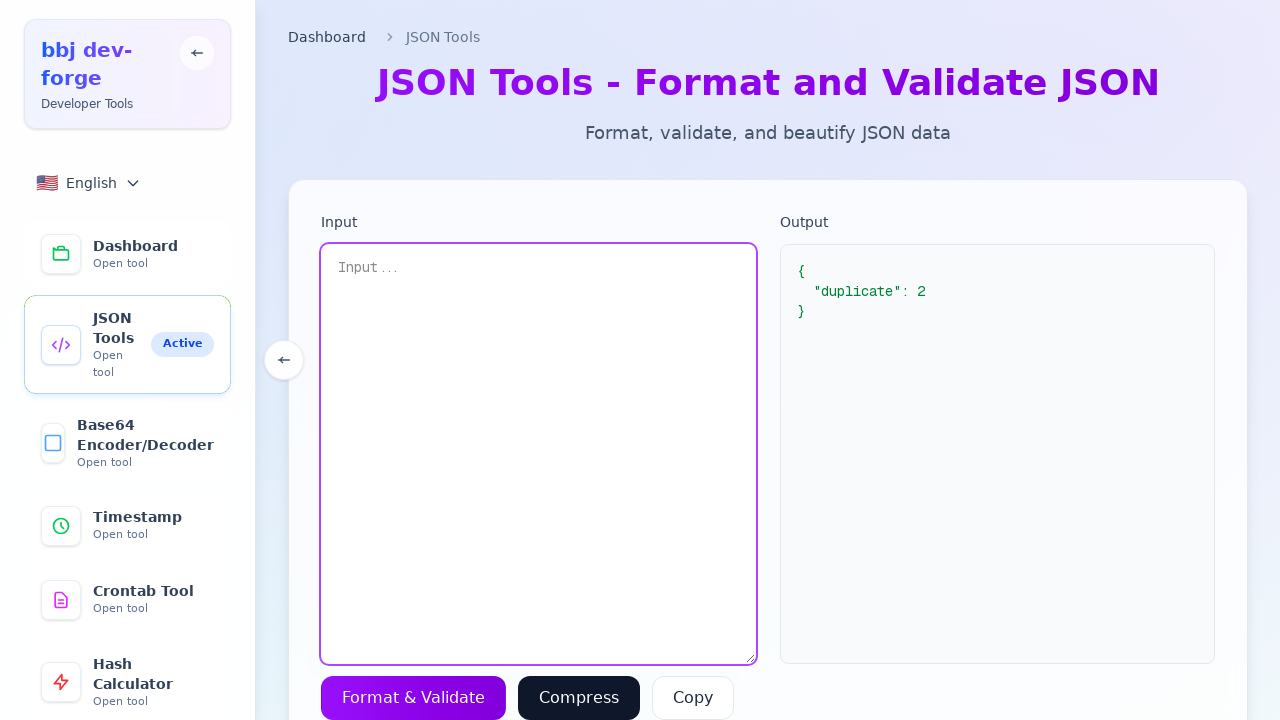

Clicked Format button with invalid JSON input at (414, 698) on button >> internal:has-text="Format"i
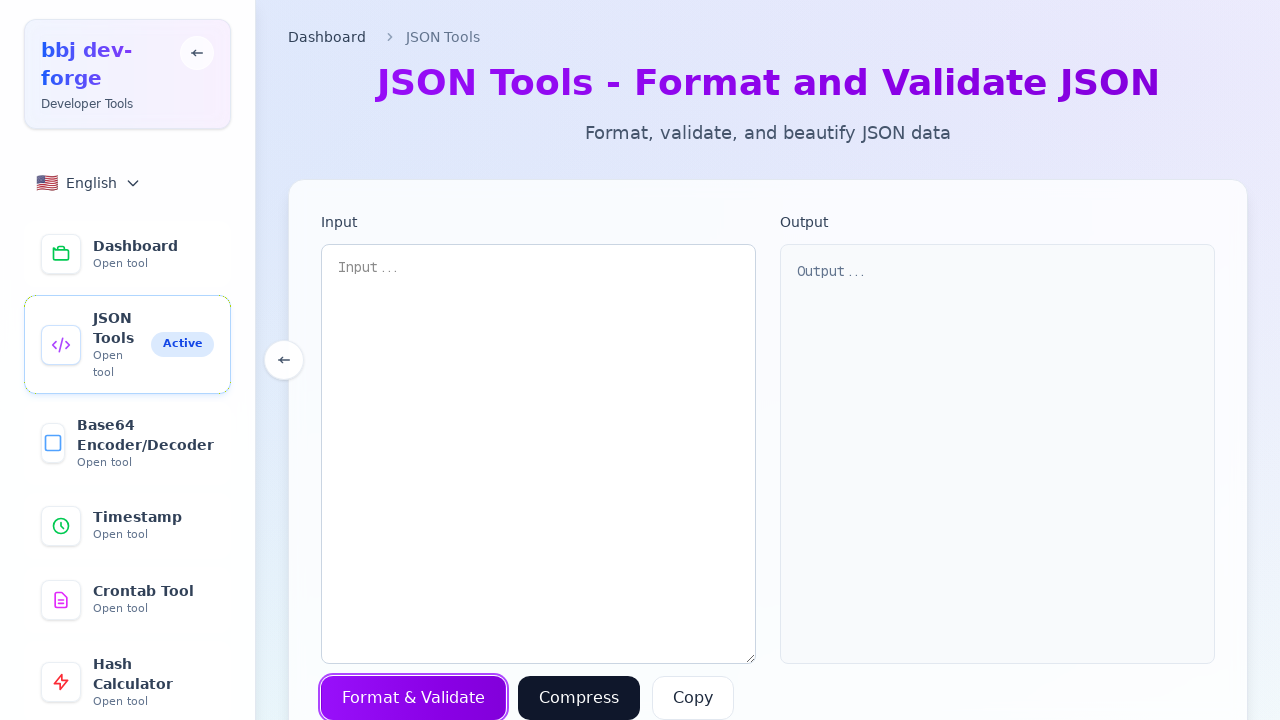

Waited 500ms for error processing
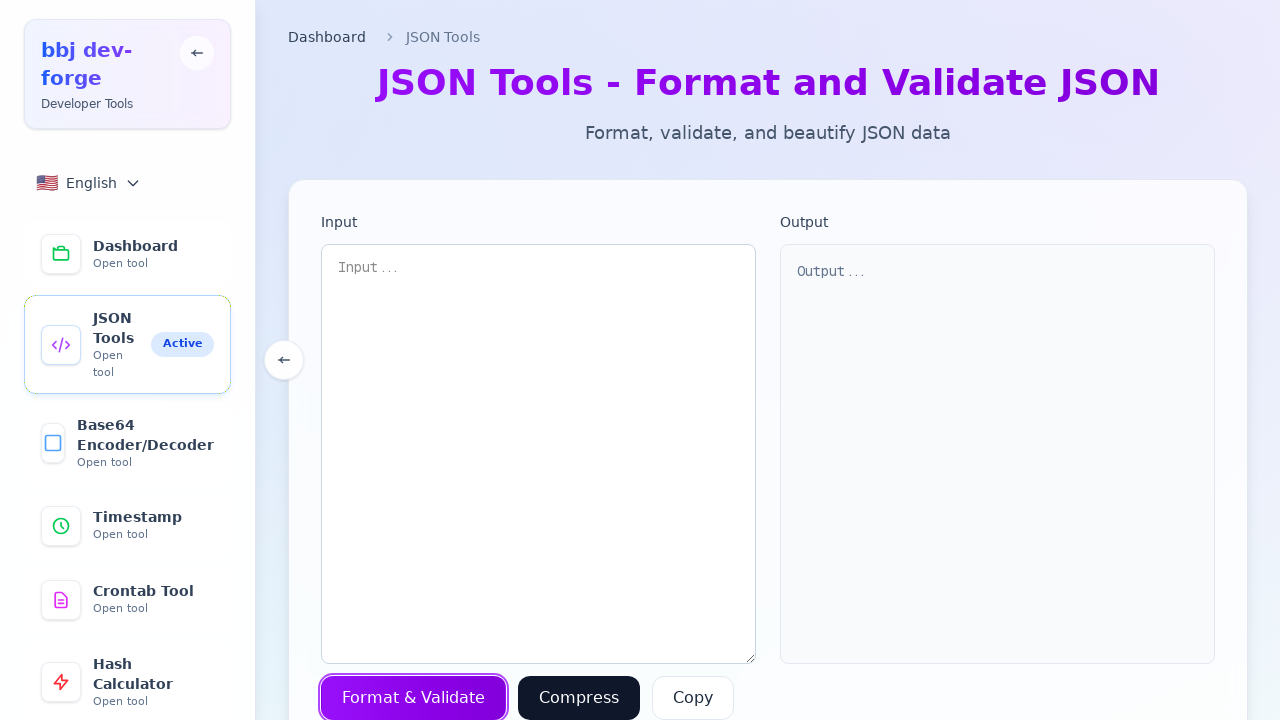

Verified textarea is still visible after error
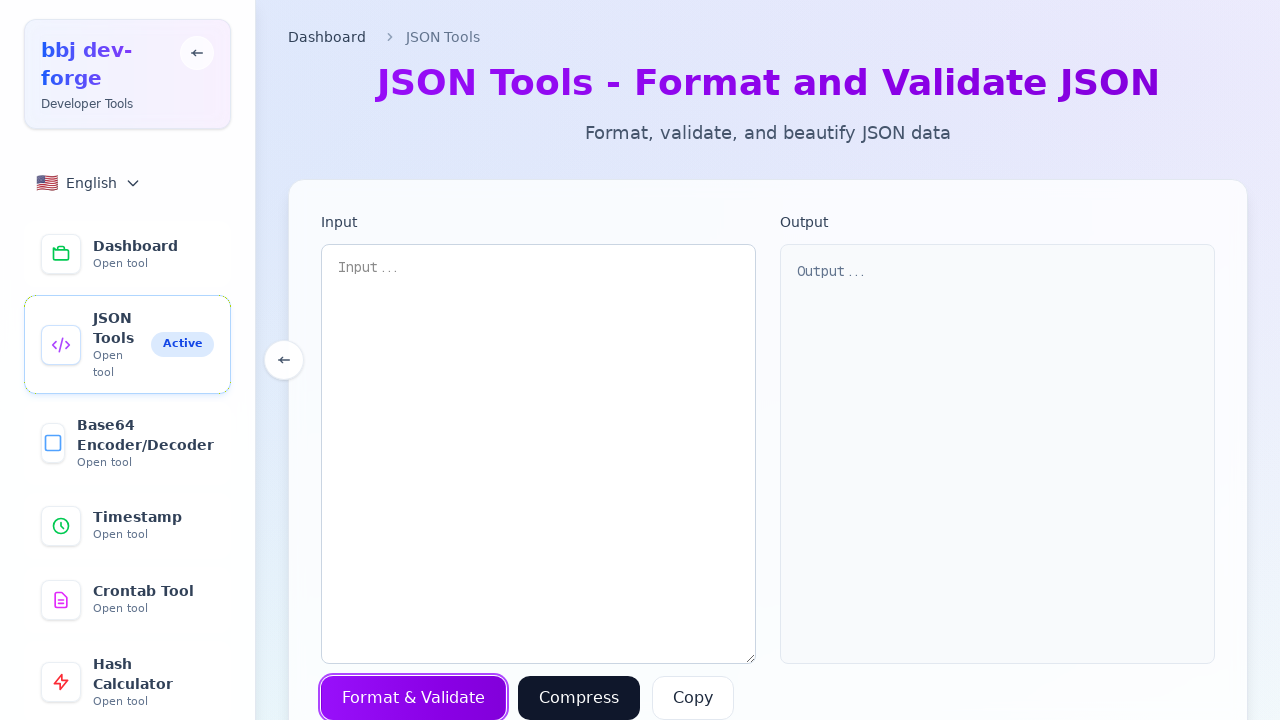

Verified Format button is still visible after error
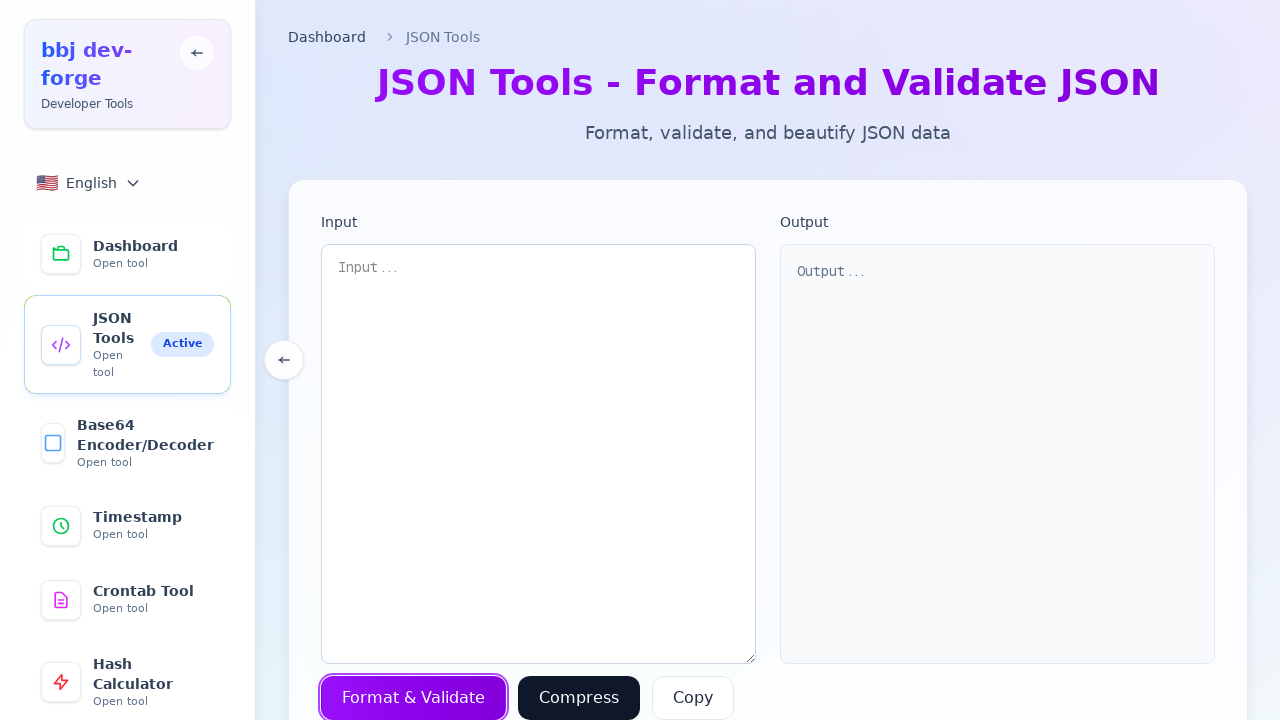

Cleared textarea for recovery test on textarea
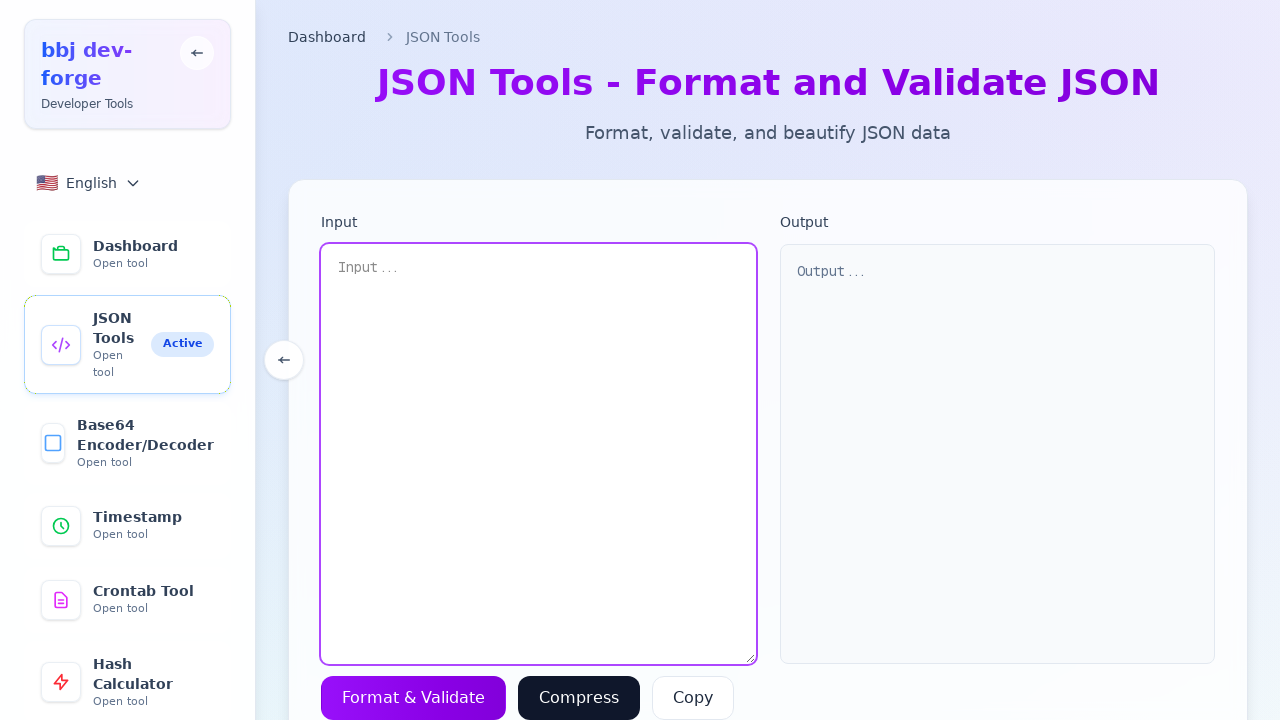

Filled textarea with valid JSON for recovery: '{"recovery": "success"}' on textarea
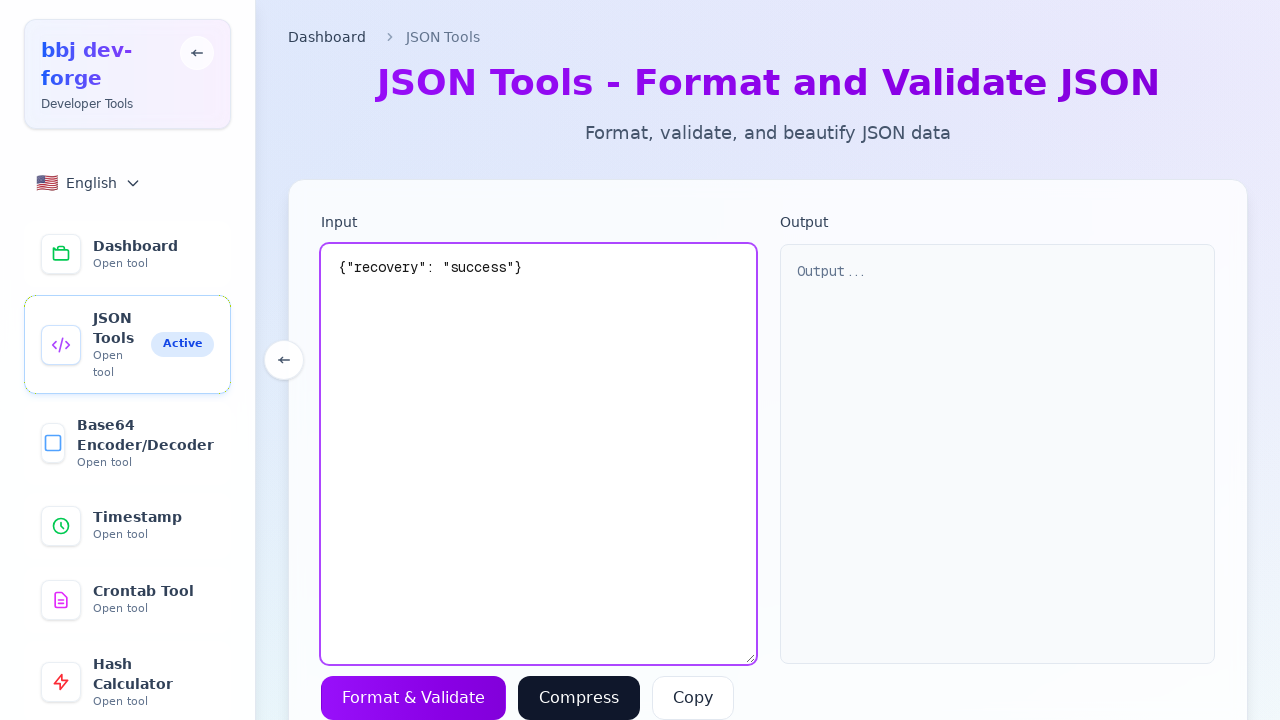

Clicked Format button with valid JSON input at (414, 698) on button >> internal:has-text="Format"i
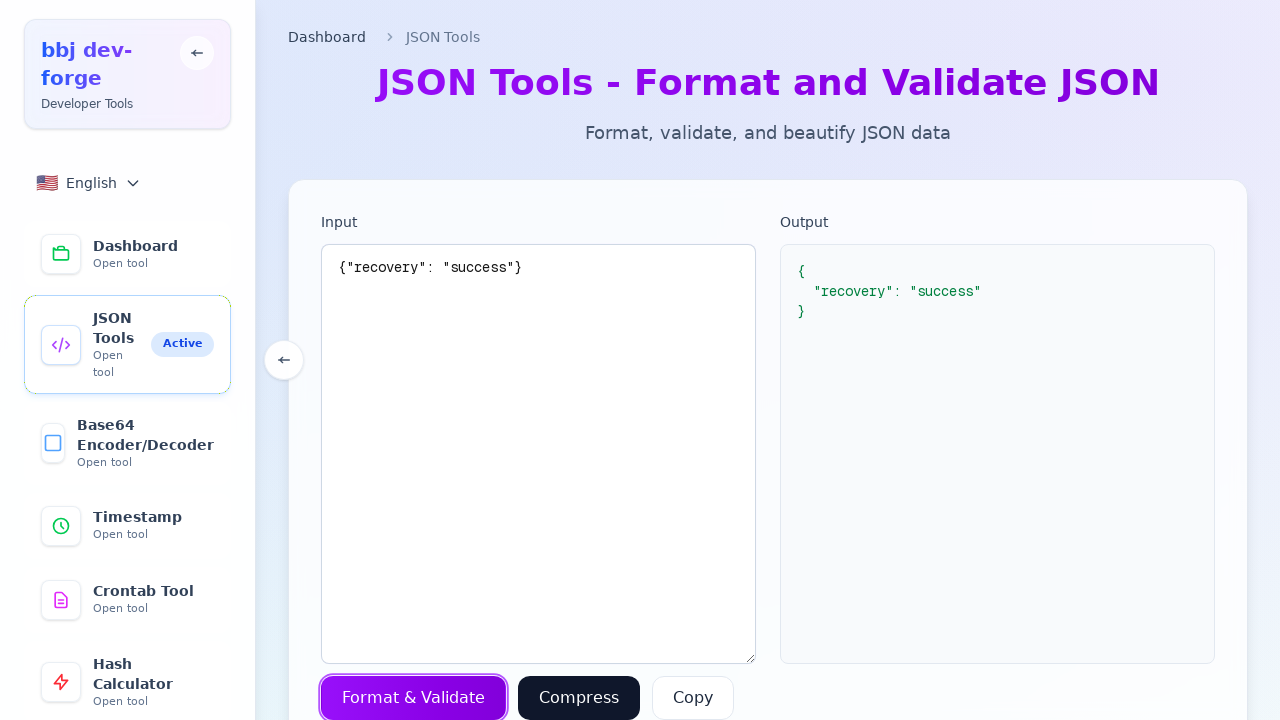

Verified formatted output appeared in pre element, confirming error recovery
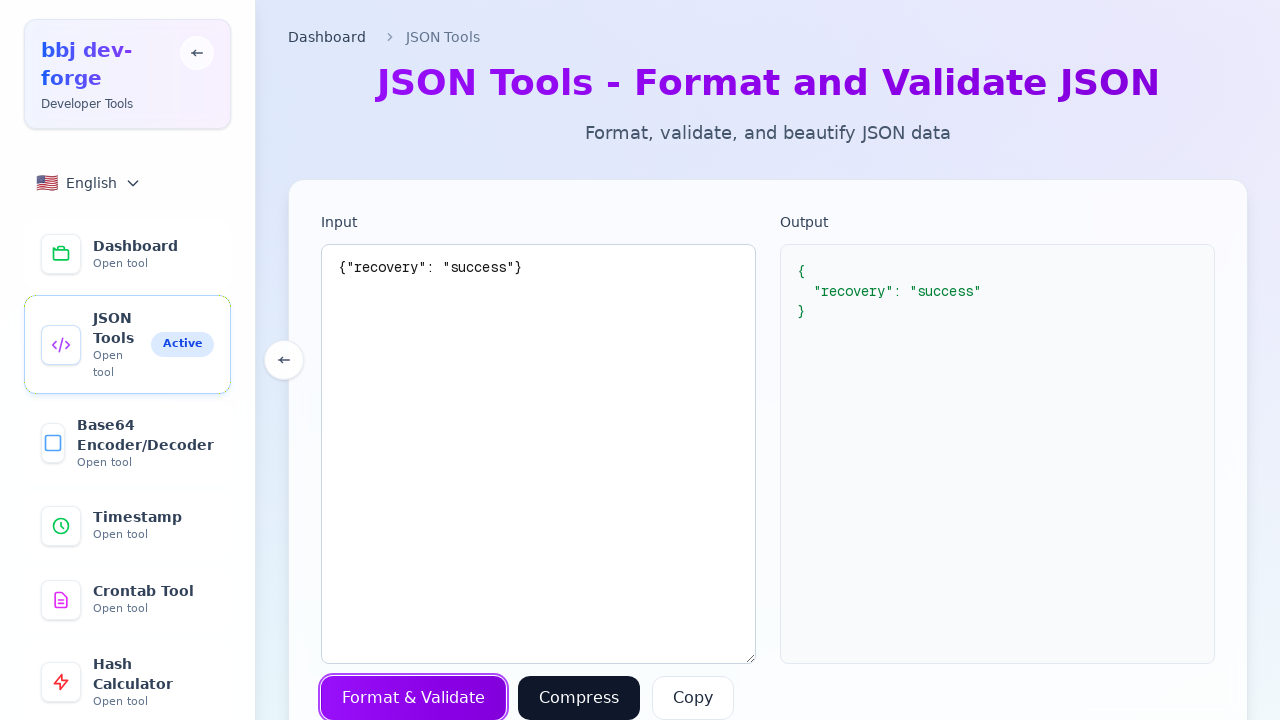

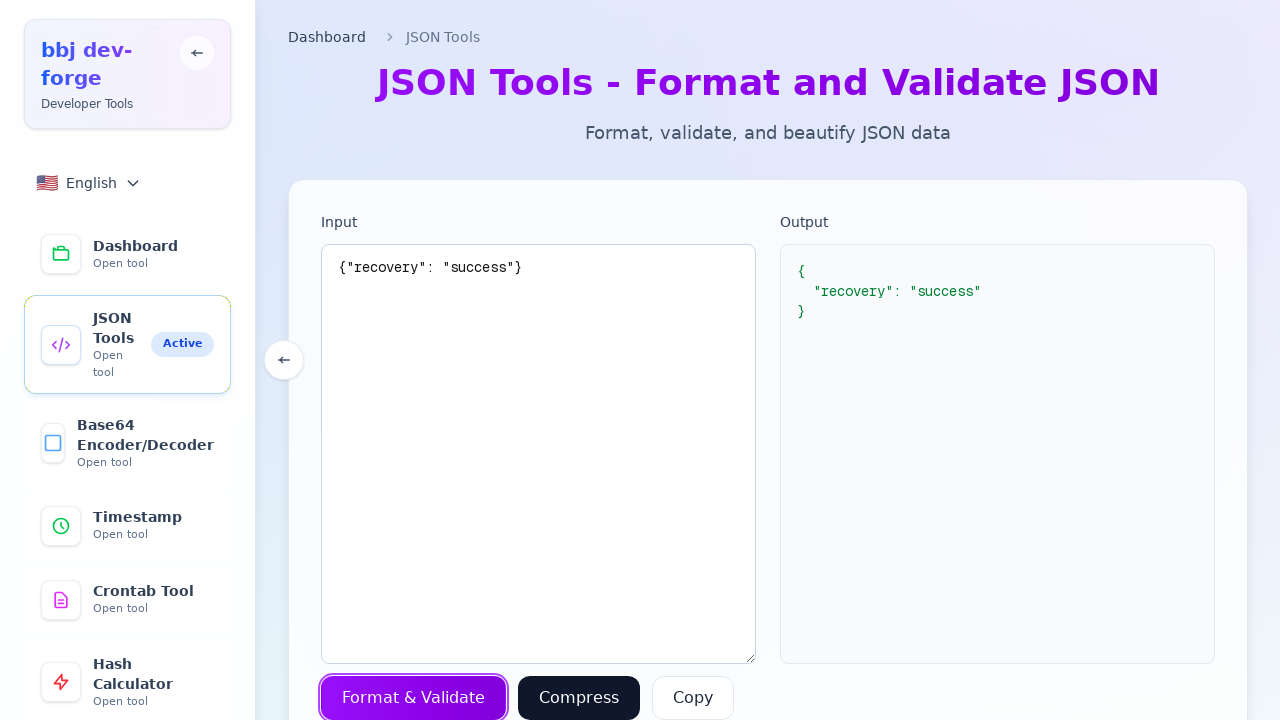